Tests browser window handling by opening a new tab, switching to it, verifying content, and switching back

Starting URL: https://demoqa.com/browser-windows

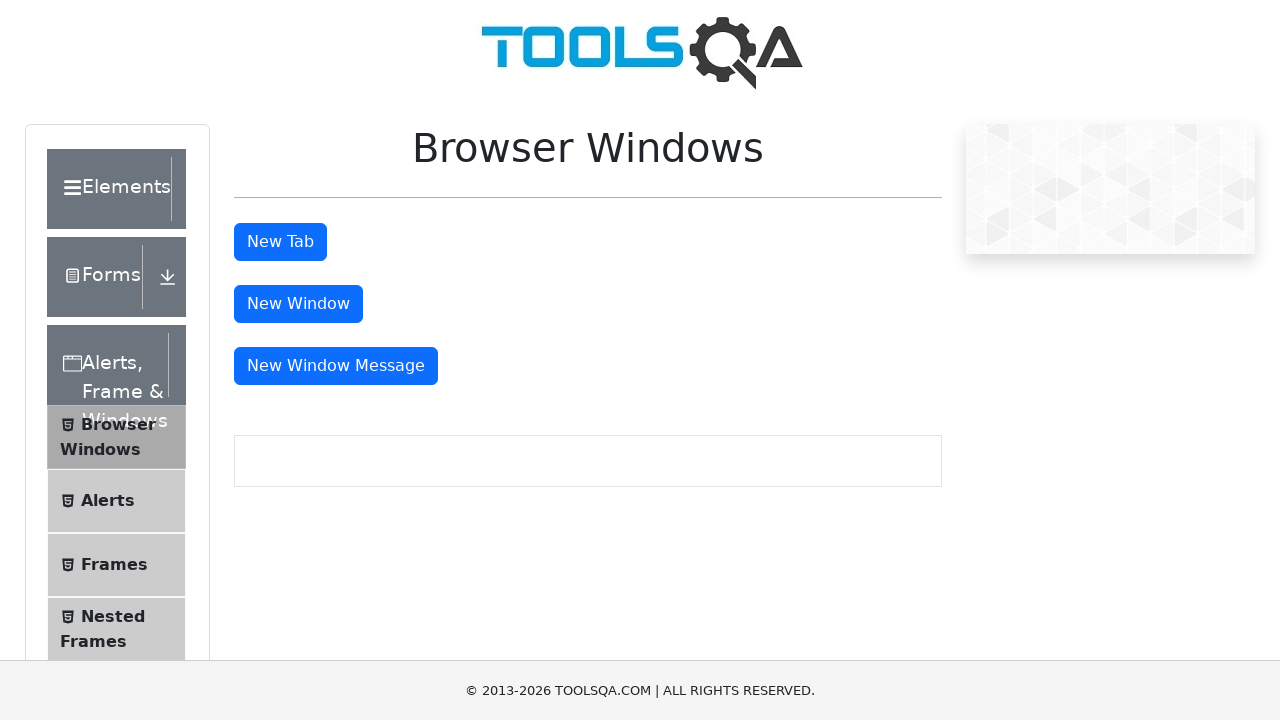

Waited for browser-windows page to load
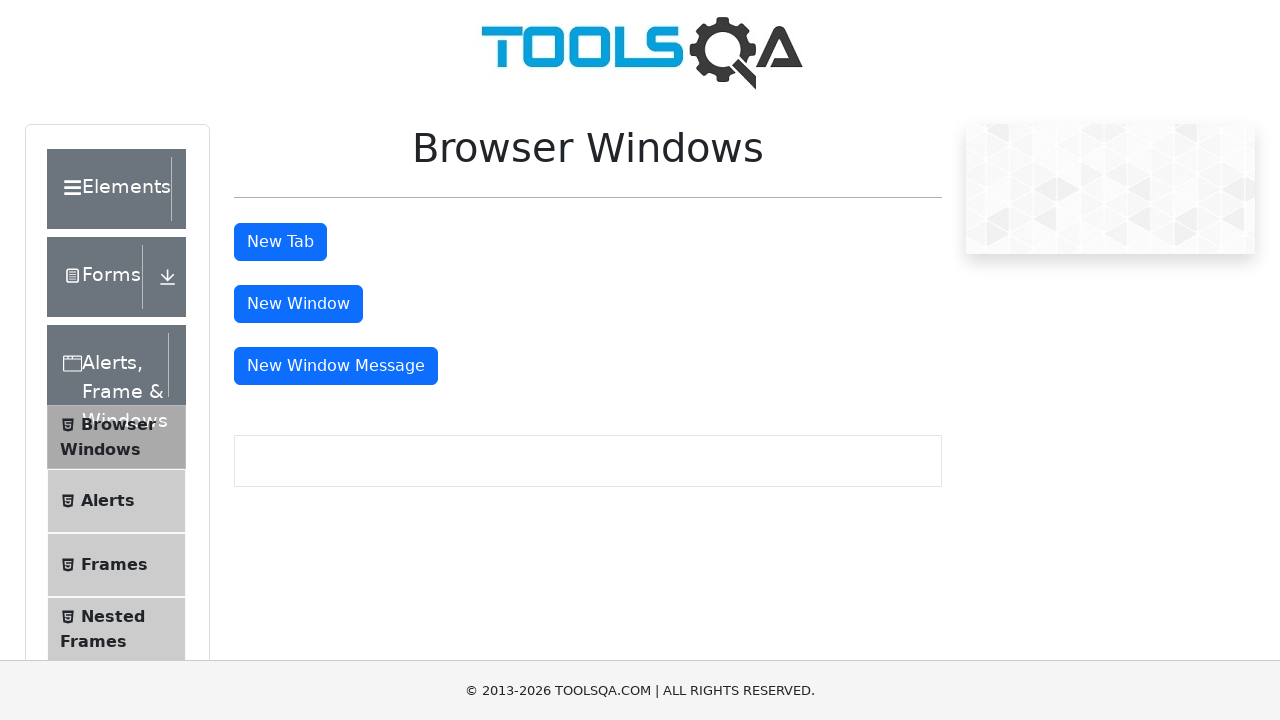

Clicked 'New Tab' button to open new tab at (280, 242) on #tabButton
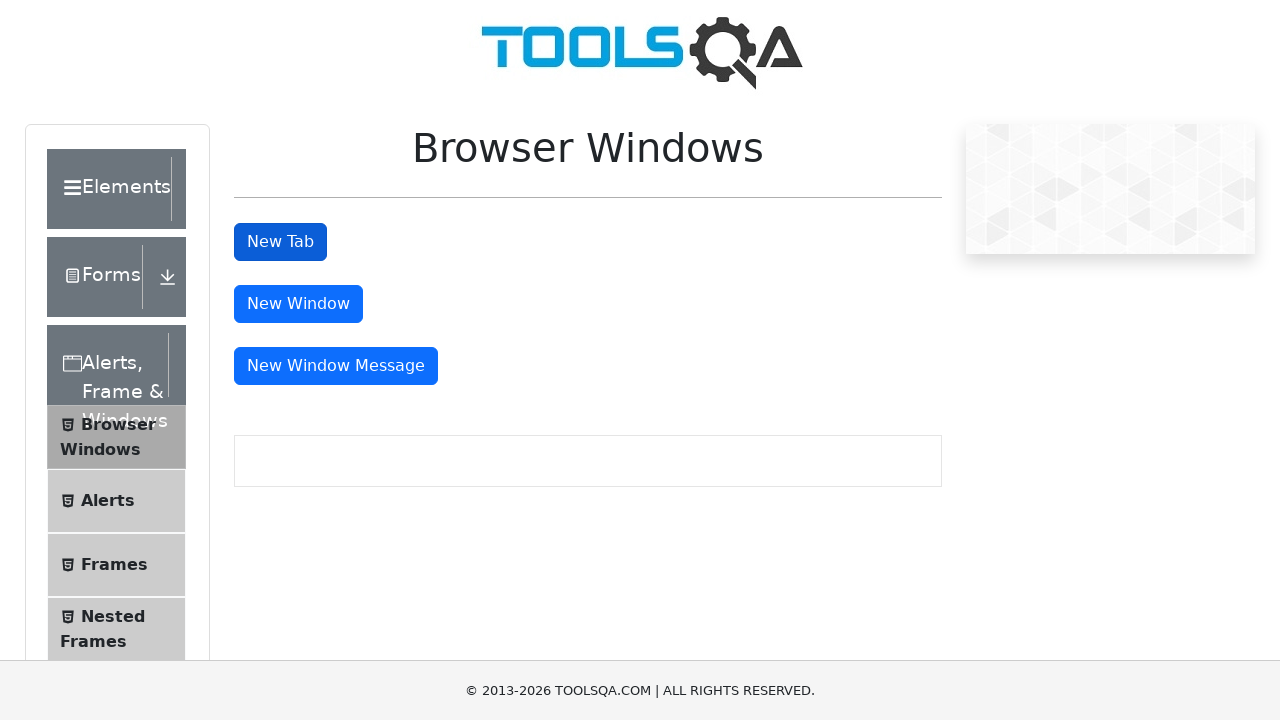

New tab loaded and became available
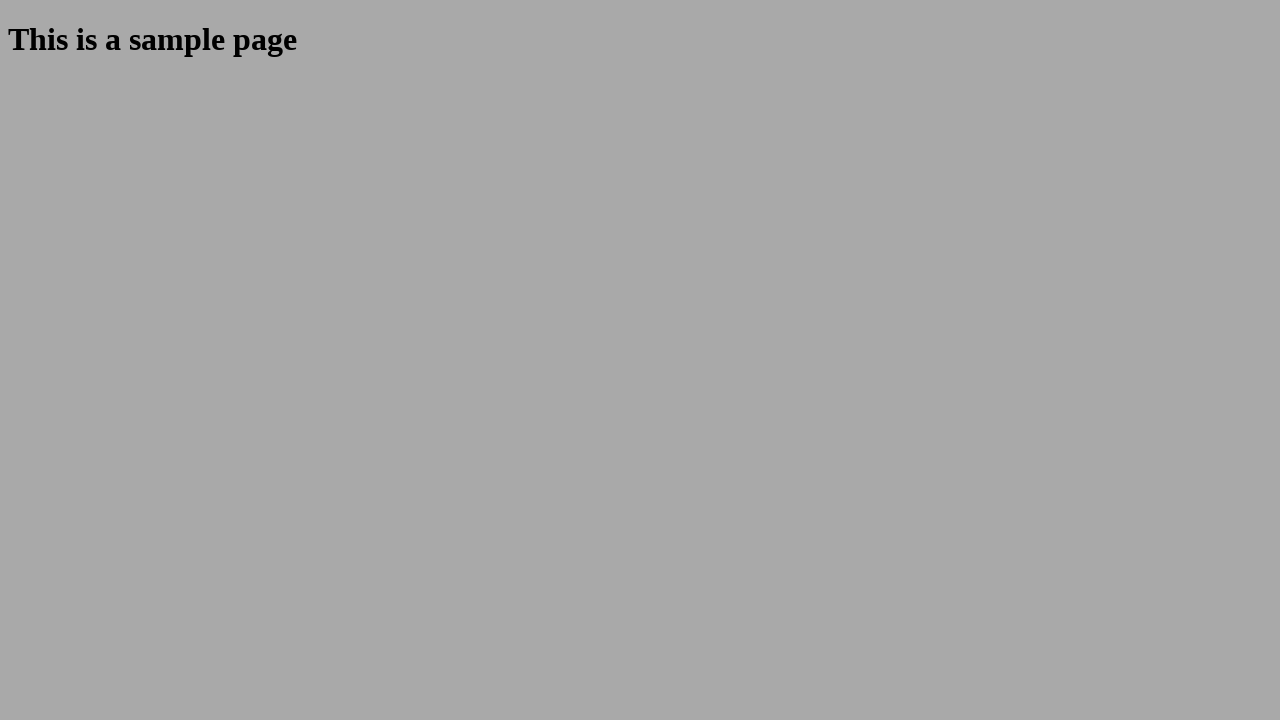

Verified original page URL is still https://demoqa.com/browser-windows
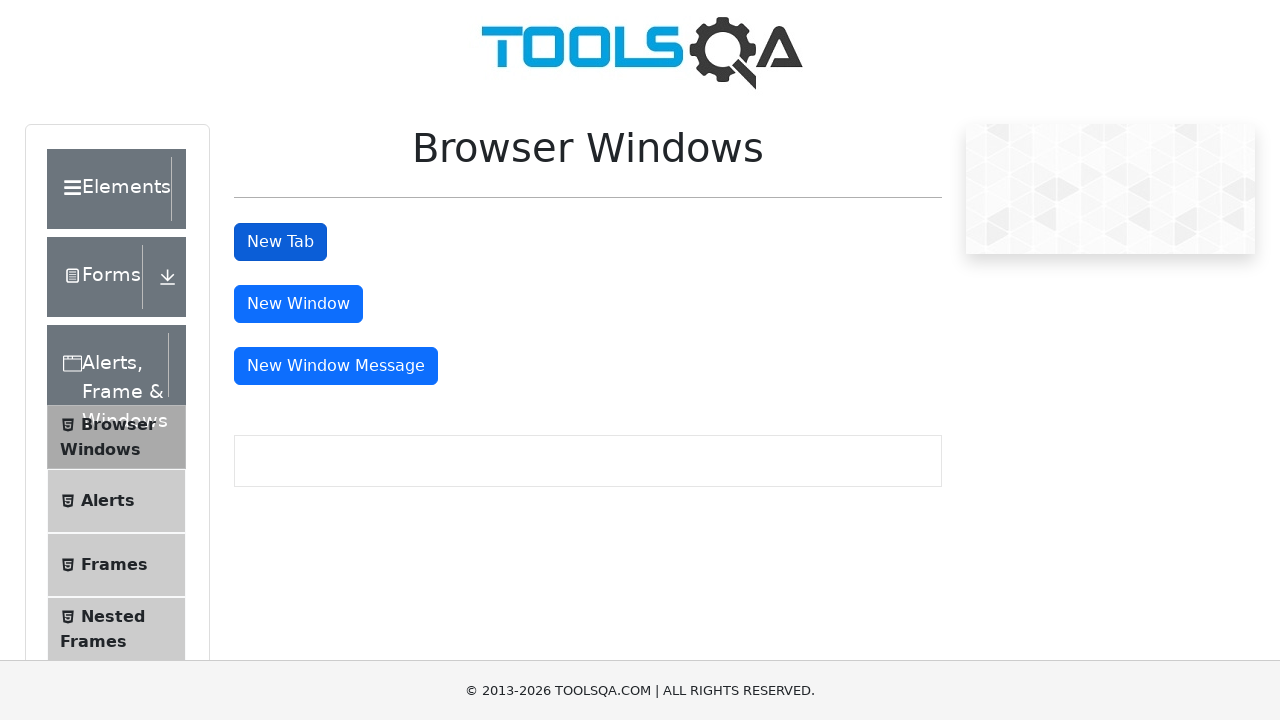

Verified new tab URL is https://demoqa.com/sample
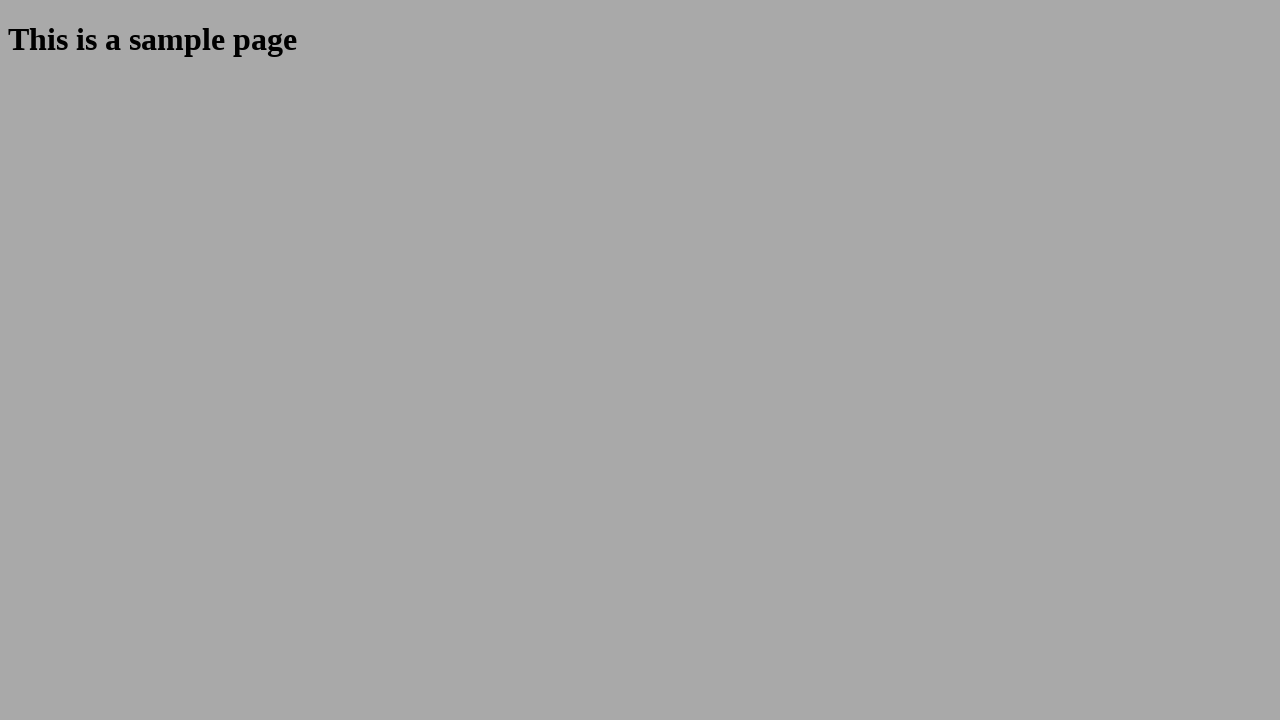

Retrieved text from sample heading on new tab
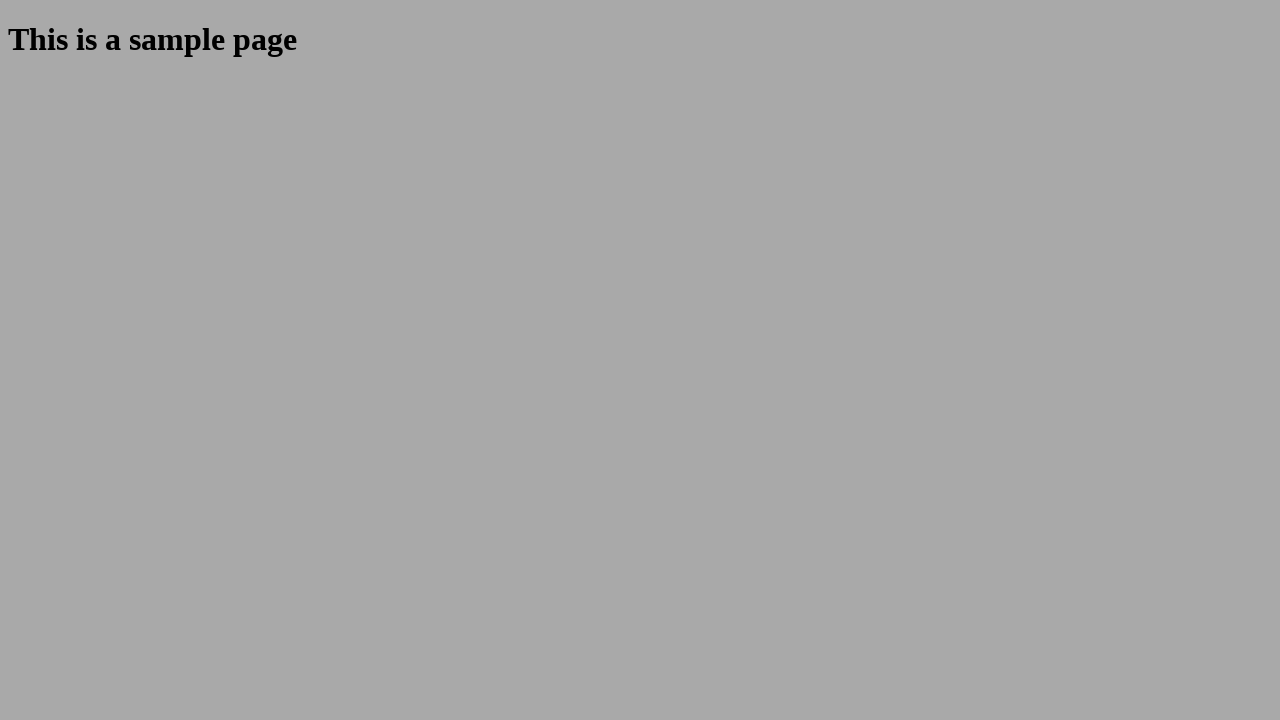

Verified sample heading text is 'This is a sample page'
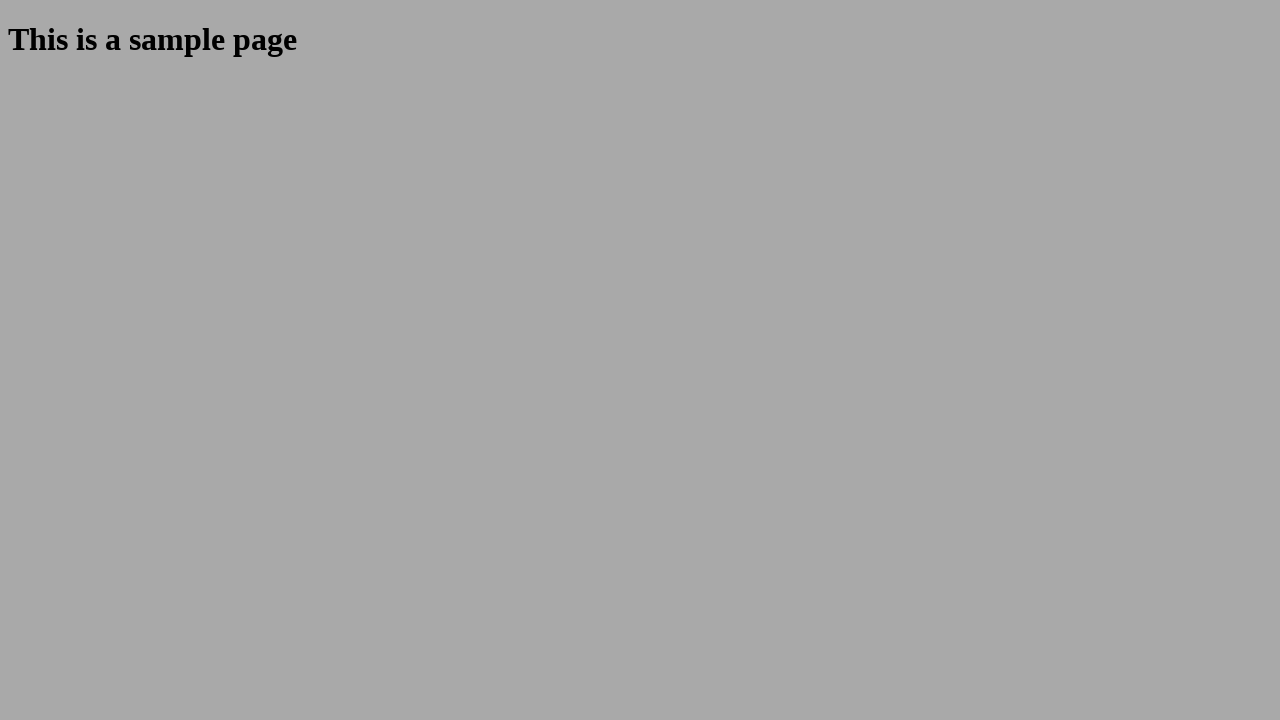

Closed the new tab
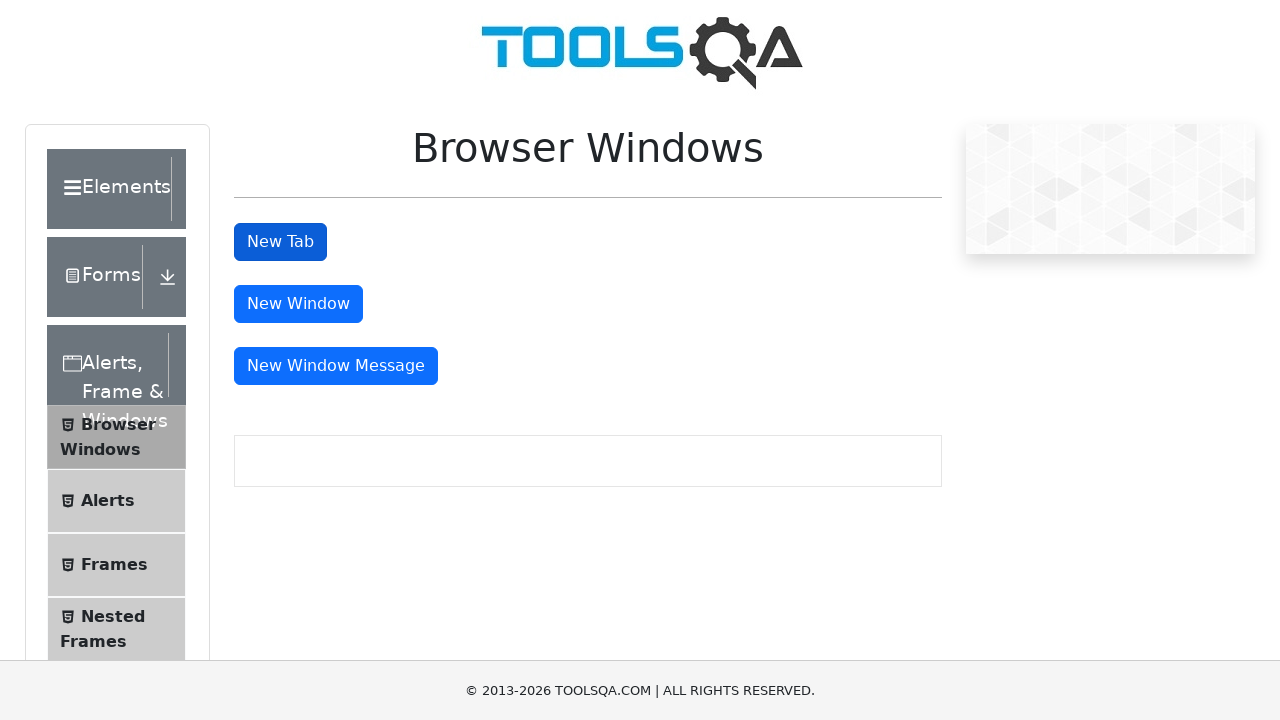

Verified focus returned to original page at https://demoqa.com/browser-windows
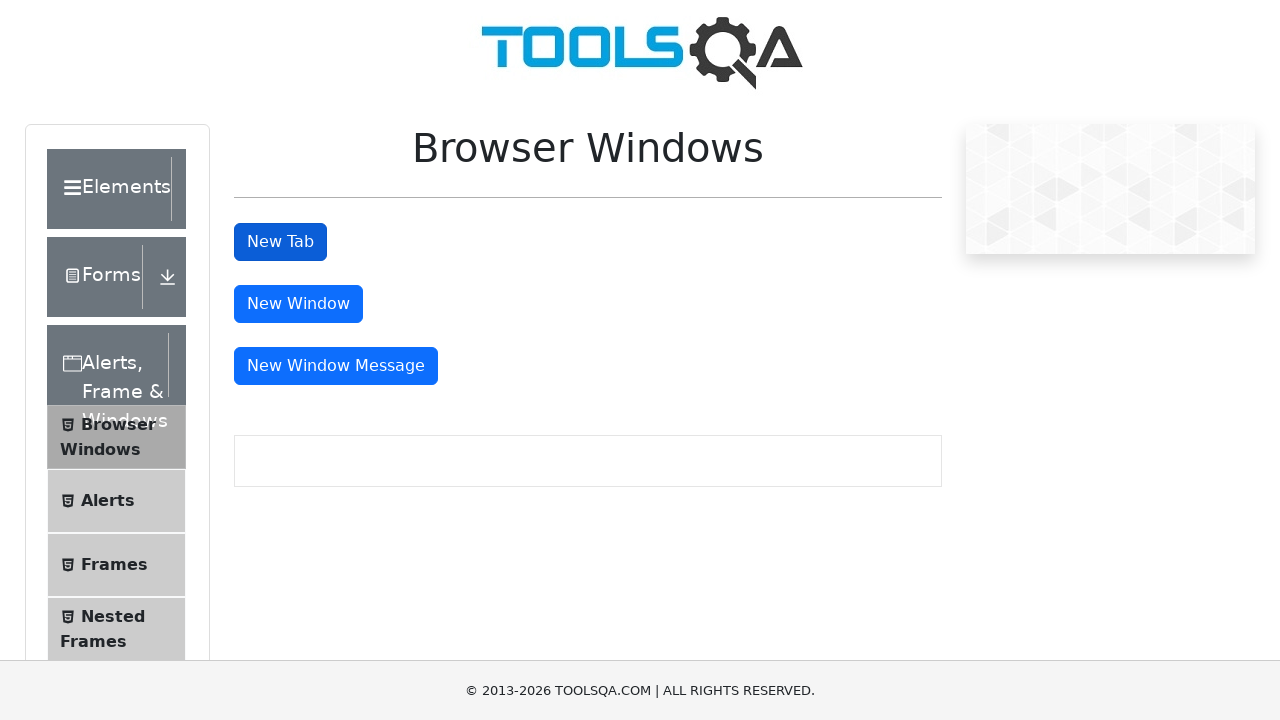

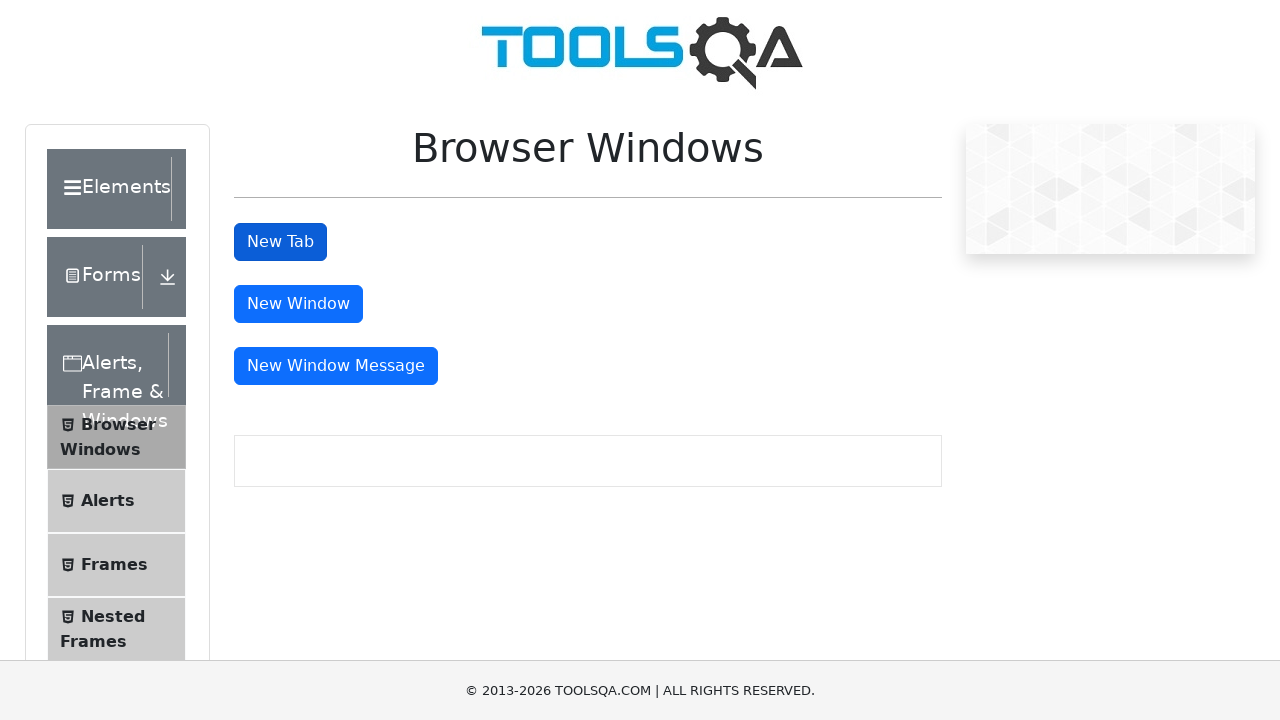